Clicks the edit button in the second row of the first table using XPath

Starting URL: https://the-internet.herokuapp.com/tables

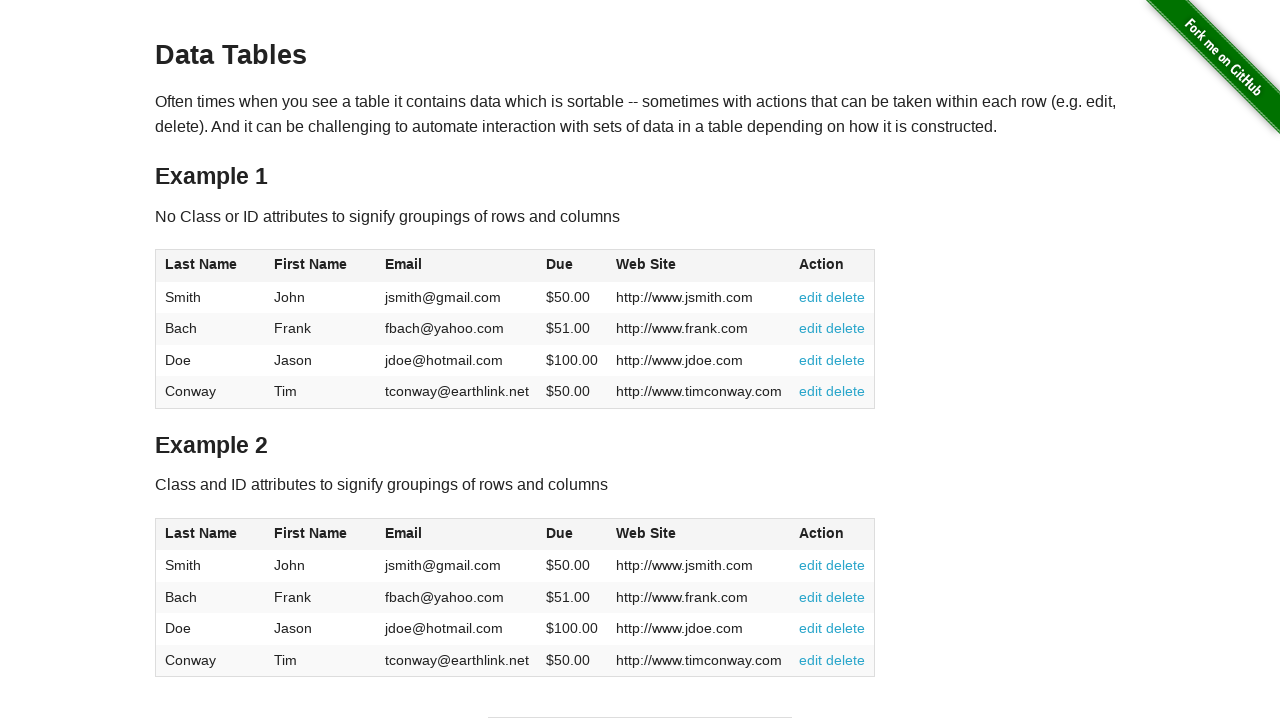

Clicked the edit button in the second row of the first table using XPath at (811, 328) on xpath=//table[1]//tr[2]//td[6]//a[1]
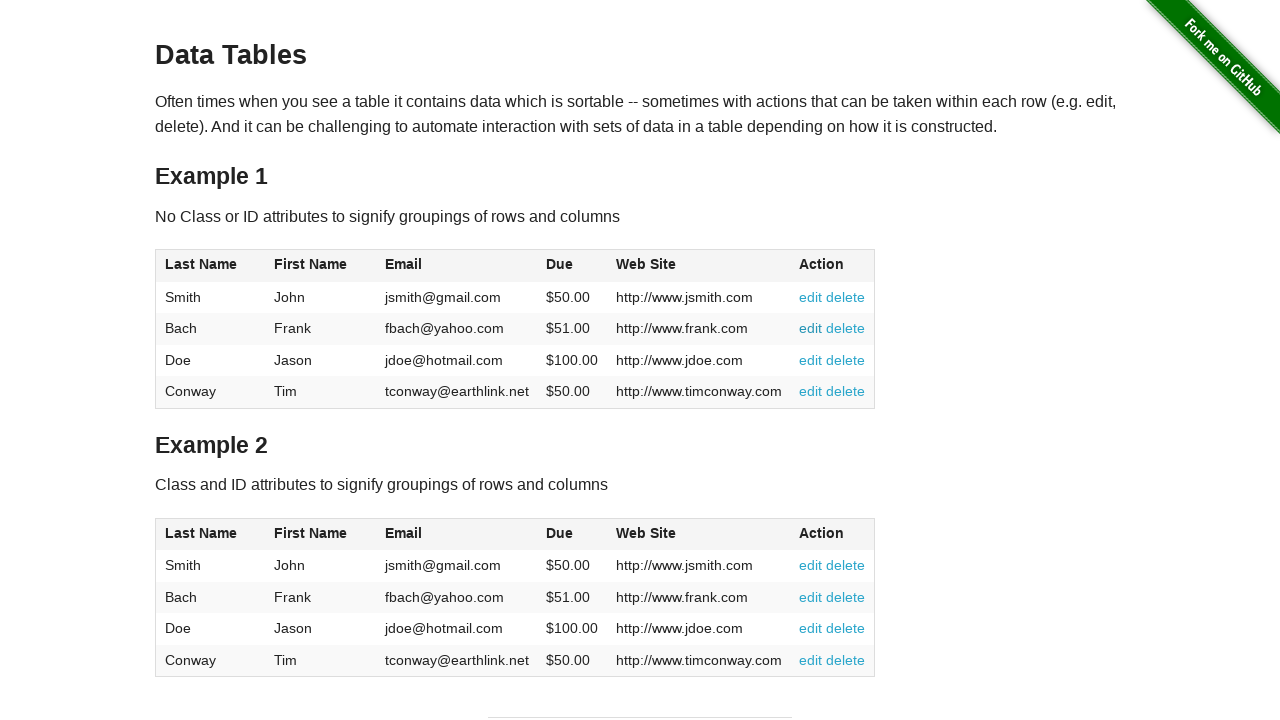

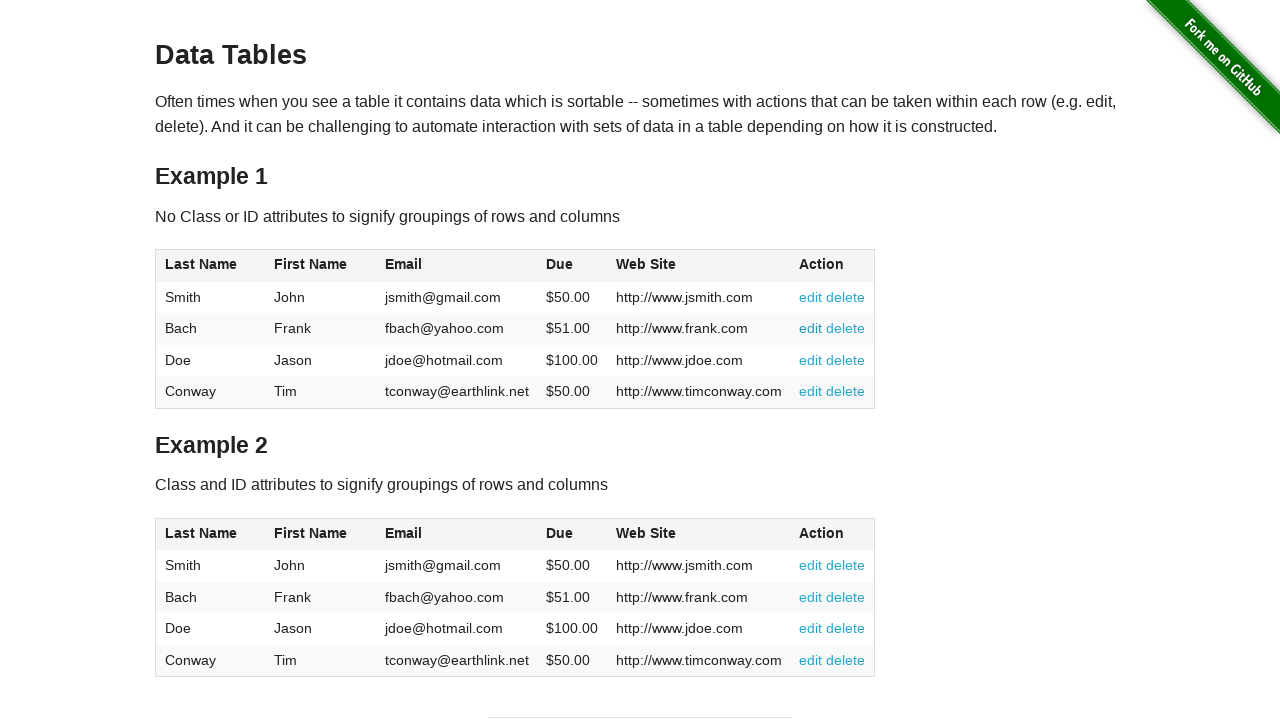